Tests form submission on Selenium's demo web form page by filling the password field and clicking the submit button, then verifying the success message appears.

Starting URL: https://www.selenium.dev/selenium/web/web-form.html

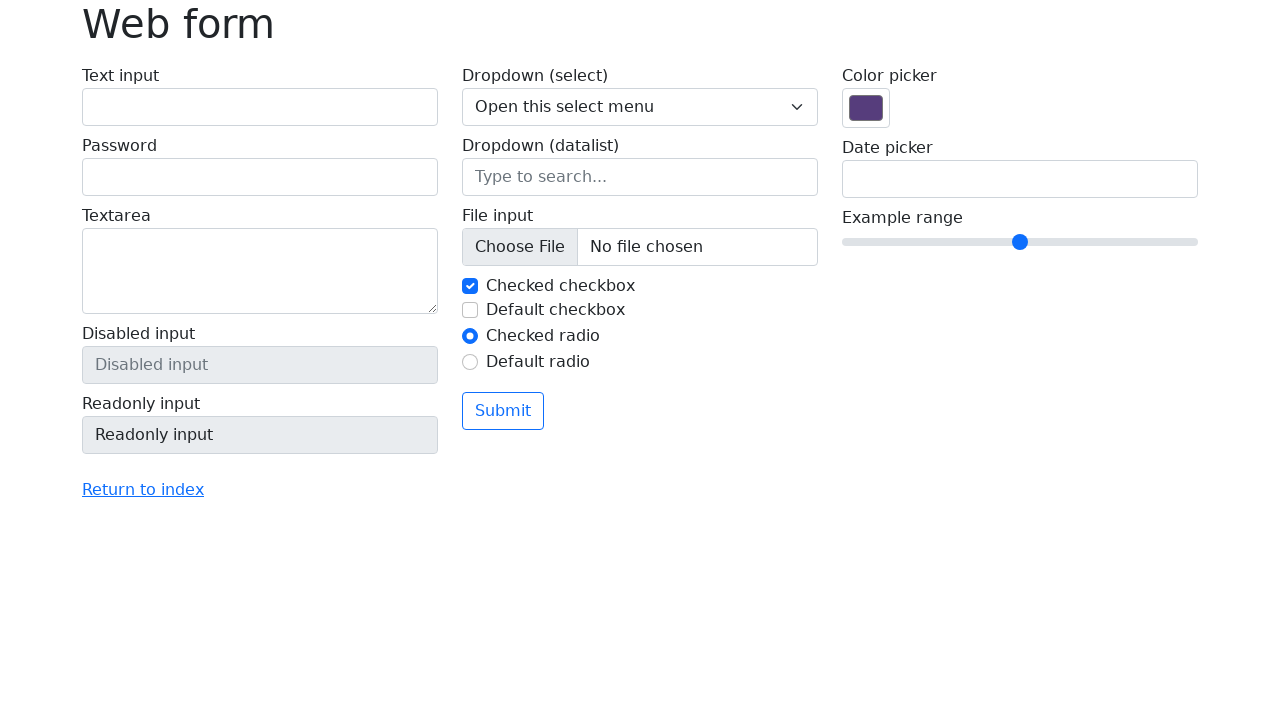

Password input field loaded
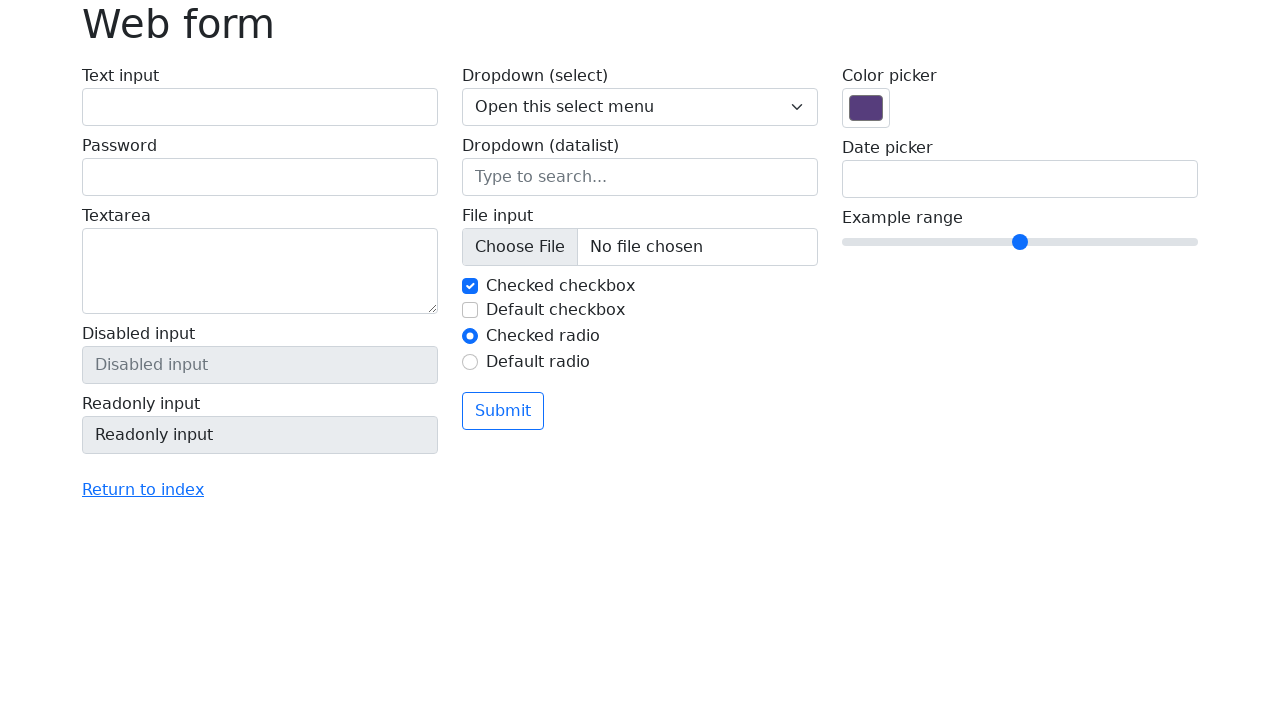

Filled password field with 'secureTest456' on input[name='my-password']
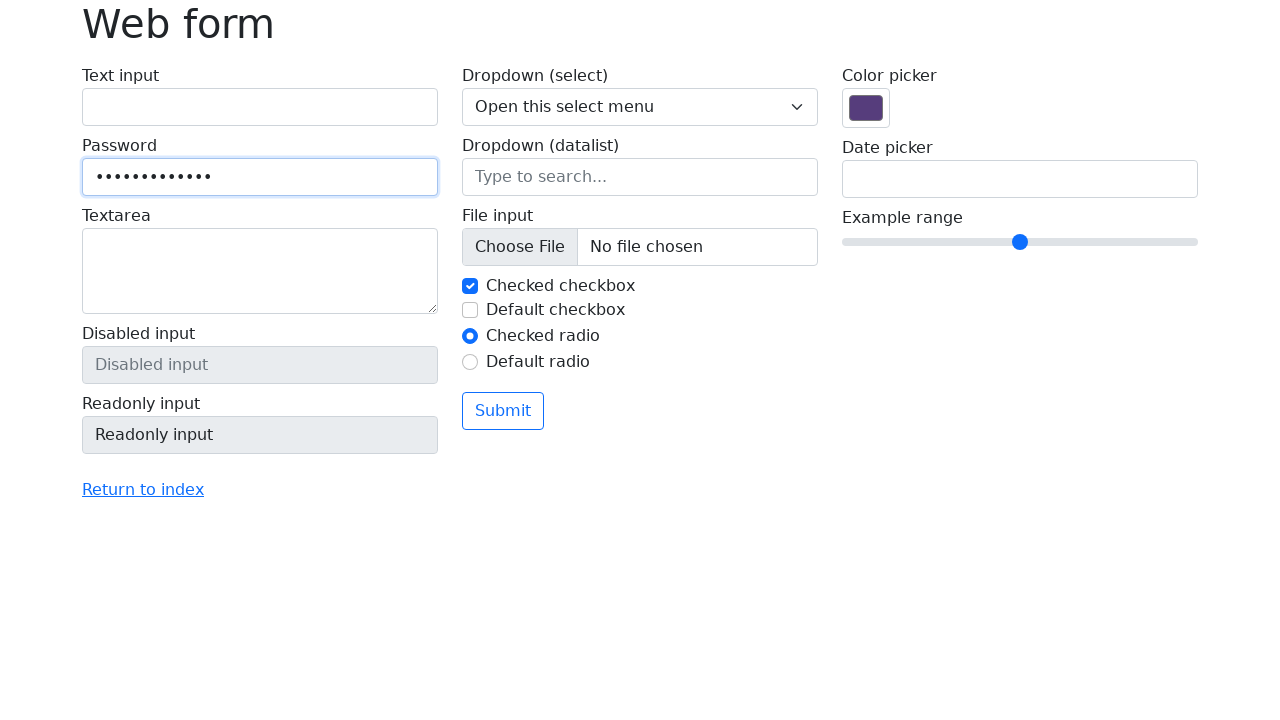

Clicked submit button at (503, 411) on button
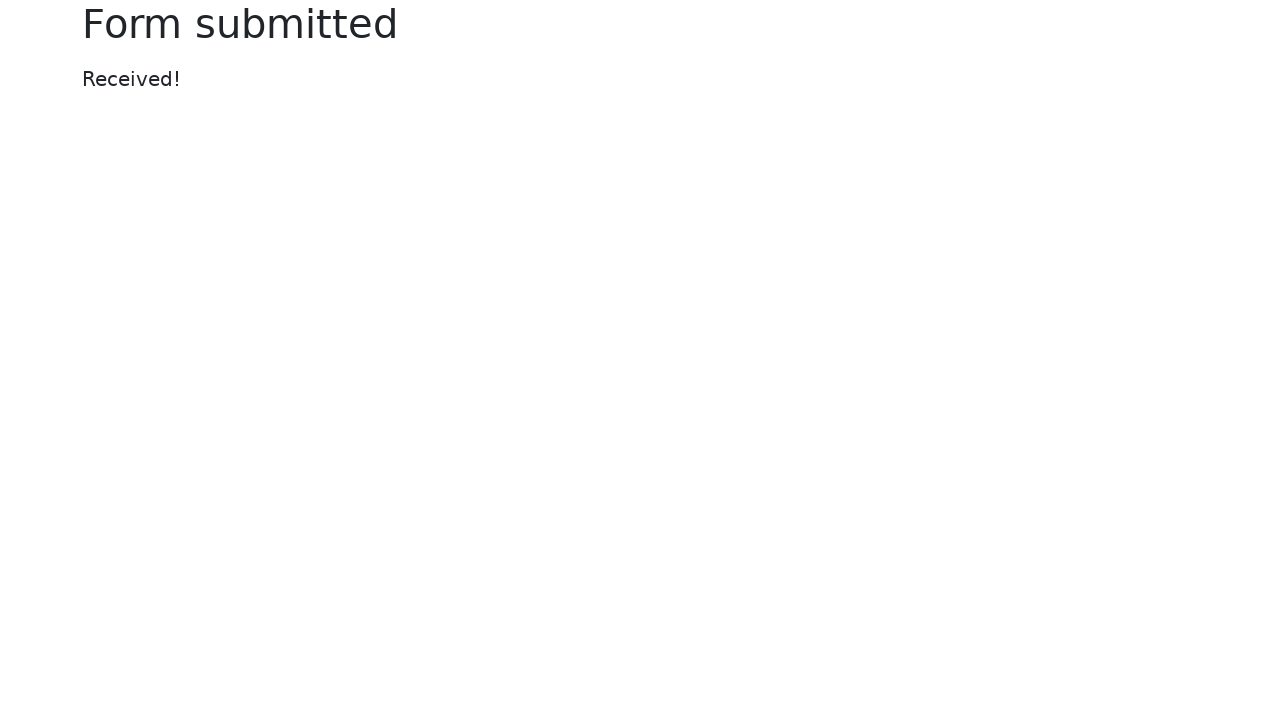

Success message appeared after form submission
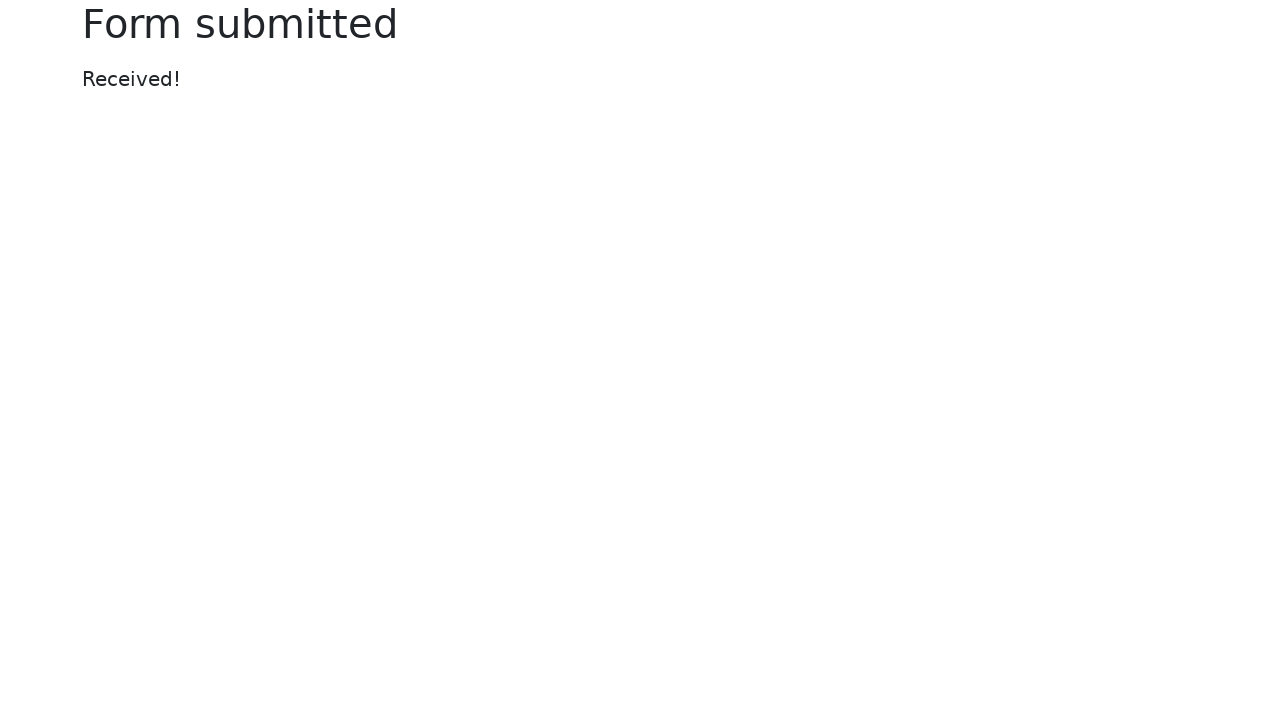

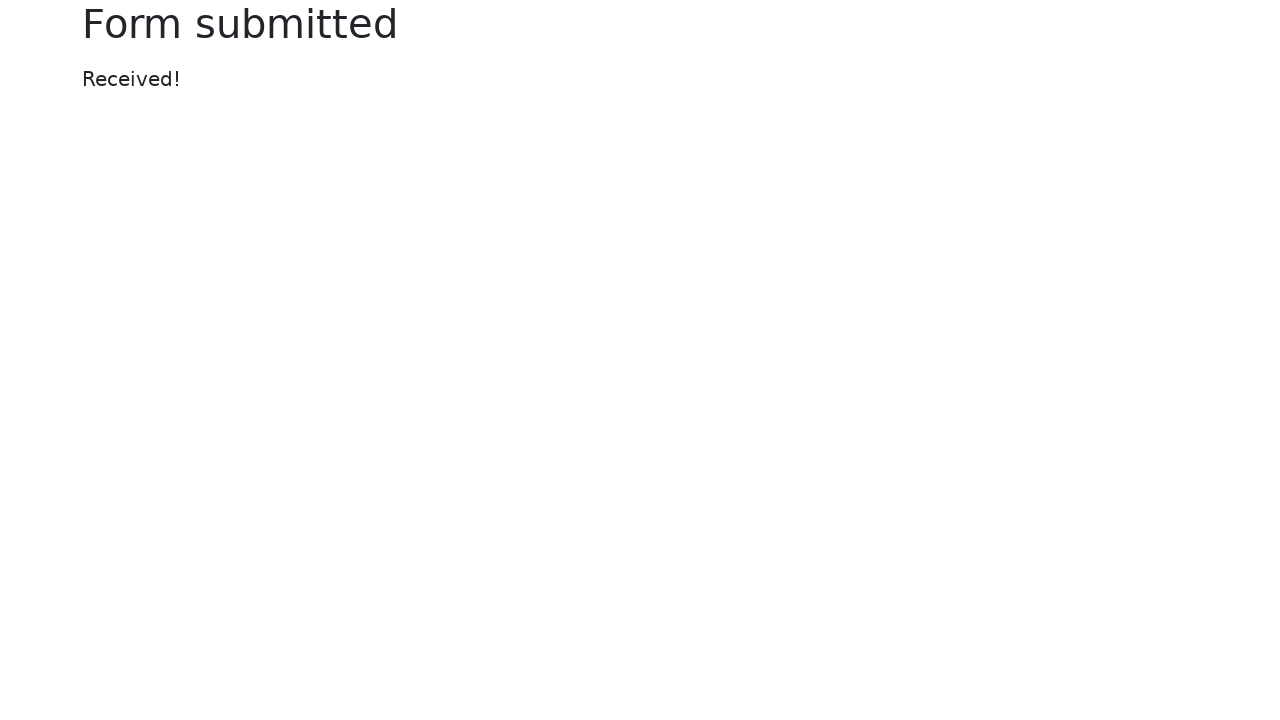